Navigates to an Apple Music album page (Linkin Park's Meteora 20th Anniversary Edition) and removes song list row elements that contain specific song names from the DOM.

Starting URL: https://music.apple.com/us/album/meteora-20th-anniversary-edition/1668484895

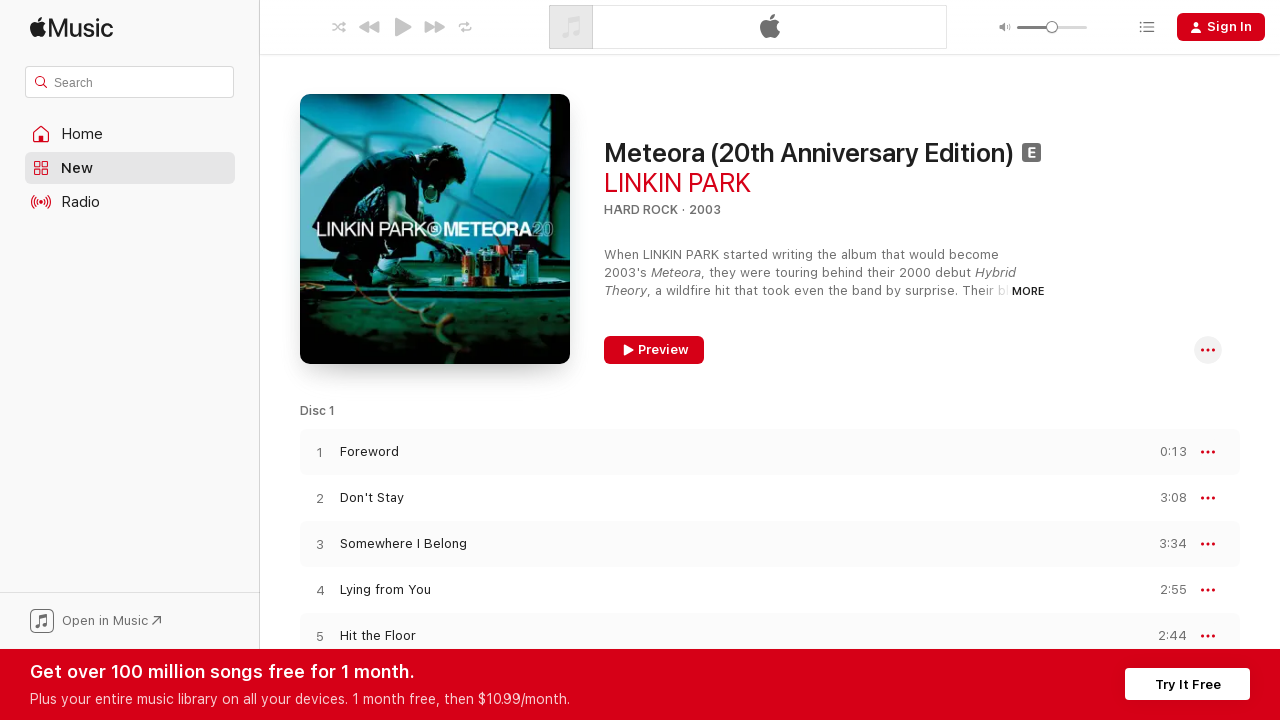

Waited for songs list to load
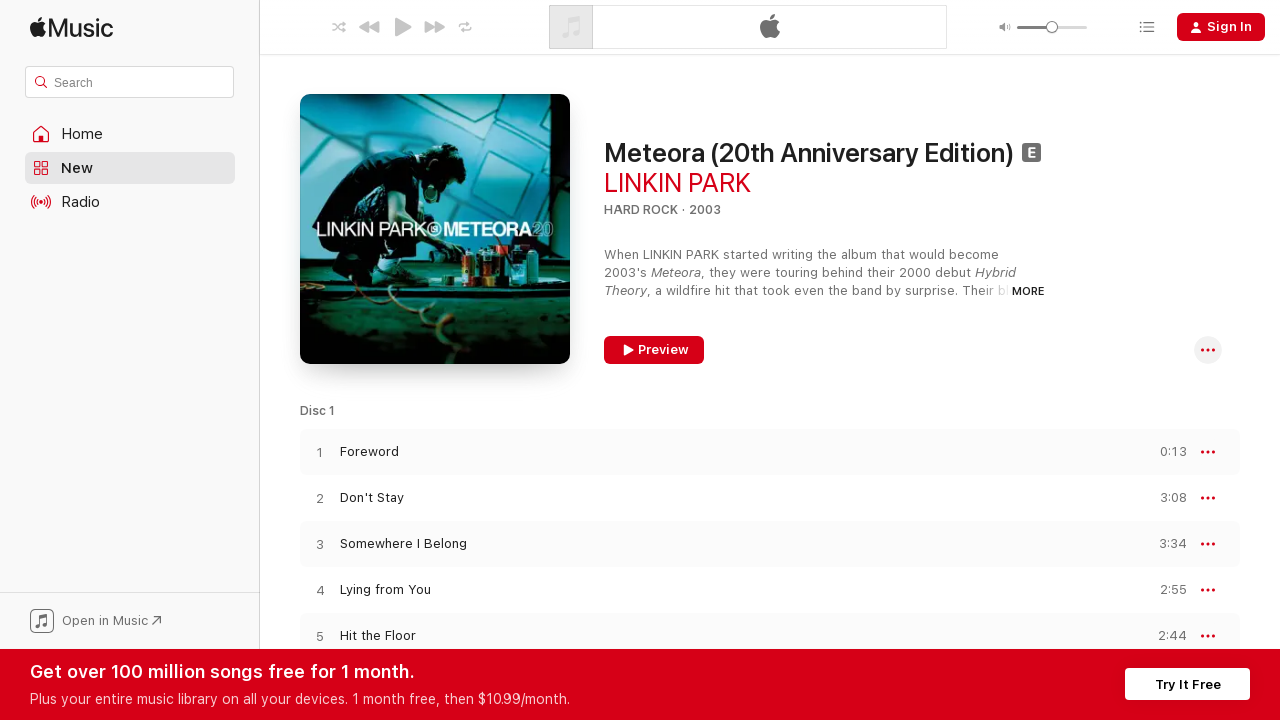

Removed song row containing 'Foreword' from DOM
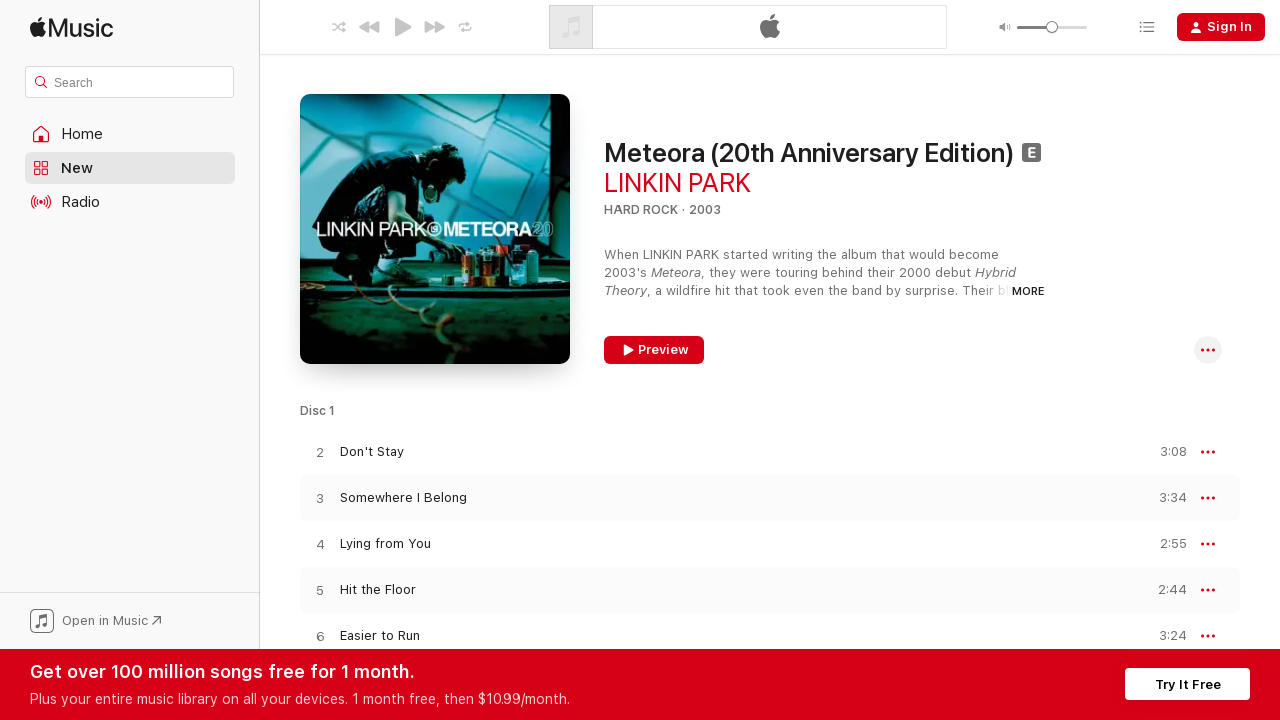

Removed song row containing 'Don't Stay' from DOM
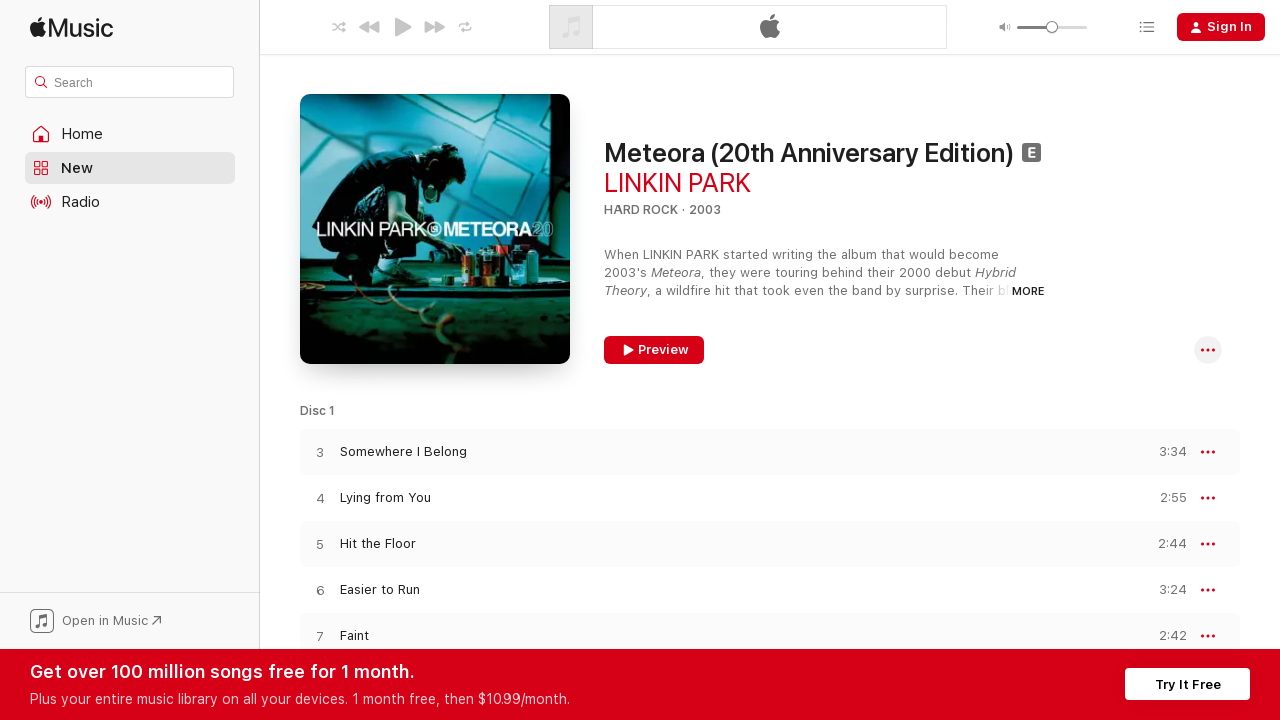

Removed song row containing 'Somewhere I Belong' from DOM
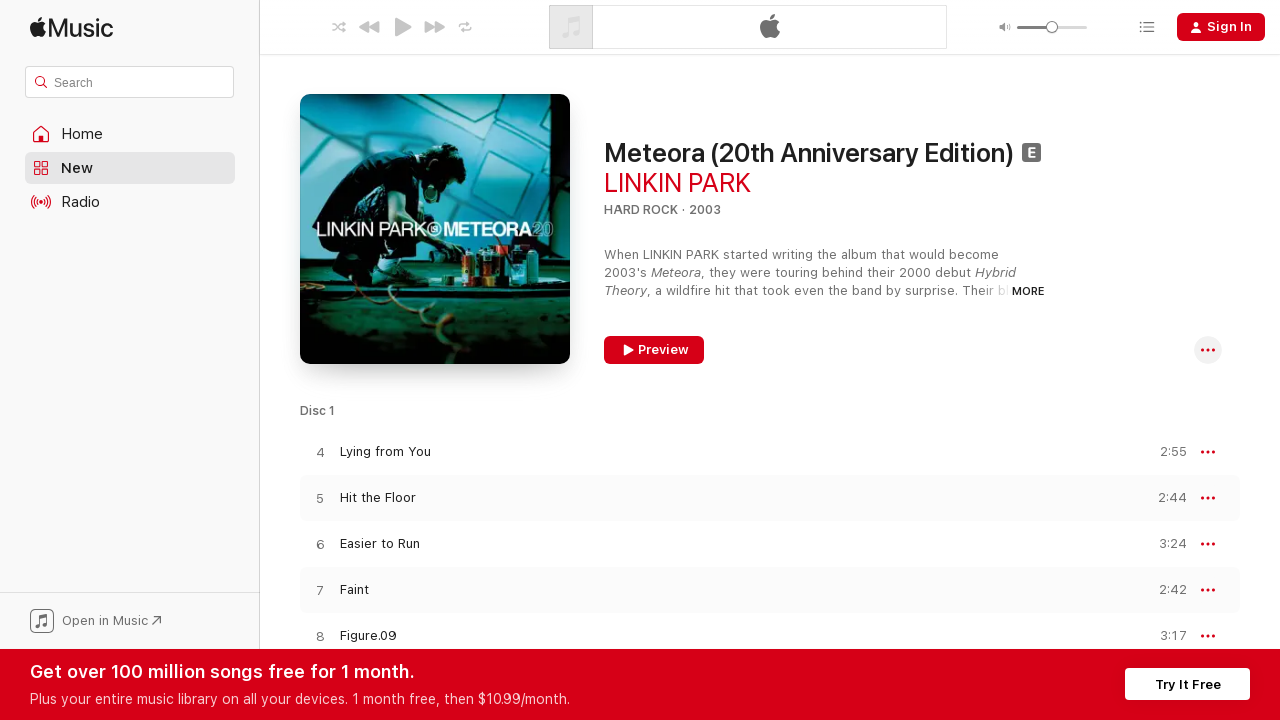

Removed song row containing 'Lying from You' from DOM
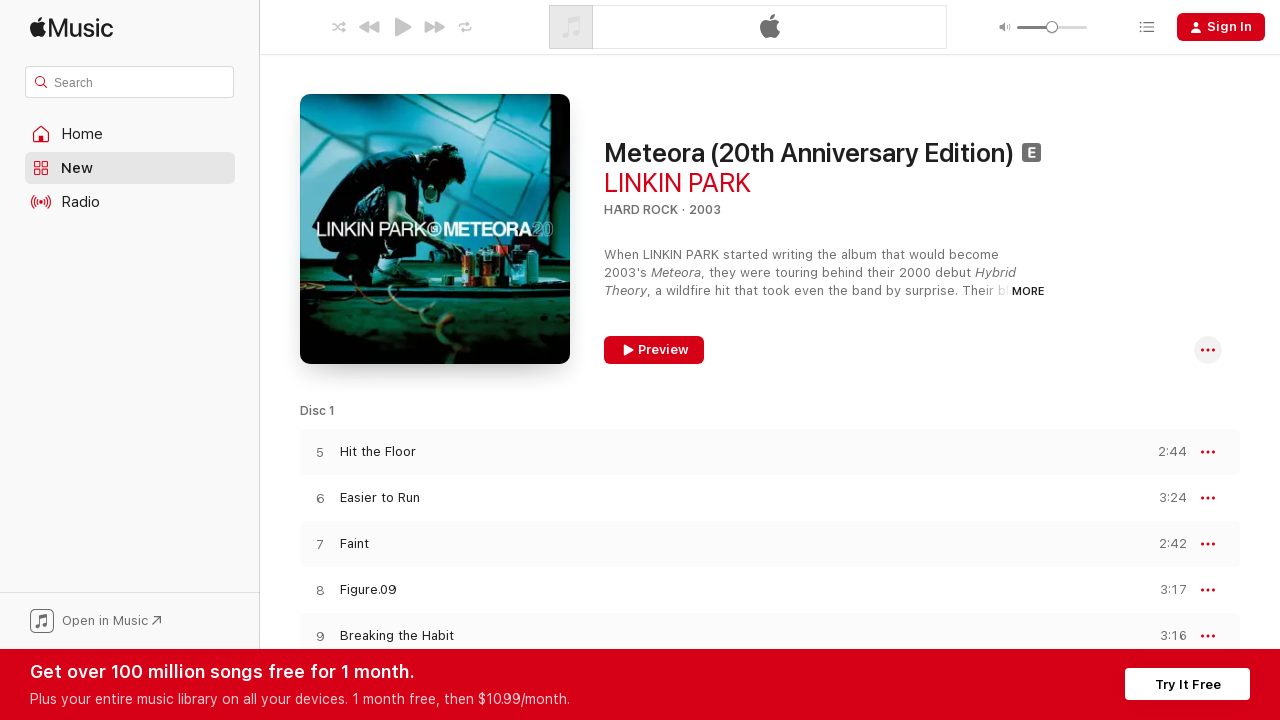

Removed song row containing 'Hit the Floor' from DOM
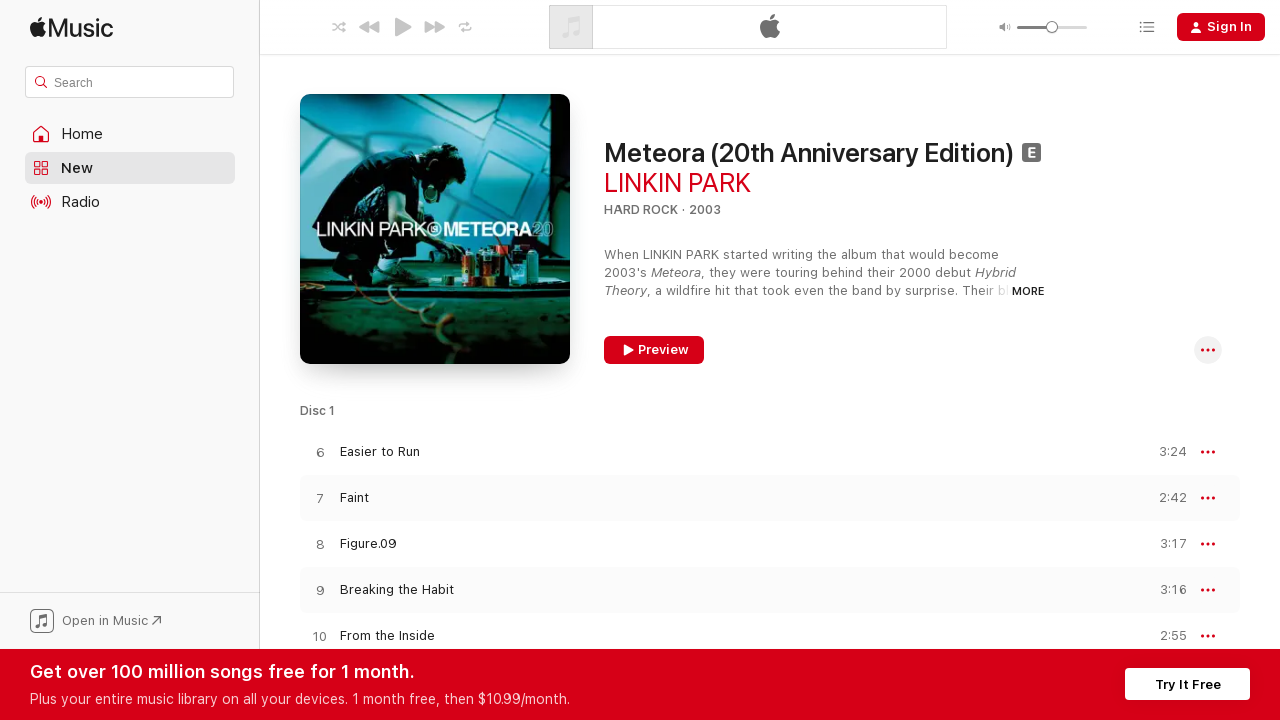

Removed song row containing 'Easier to Run' from DOM
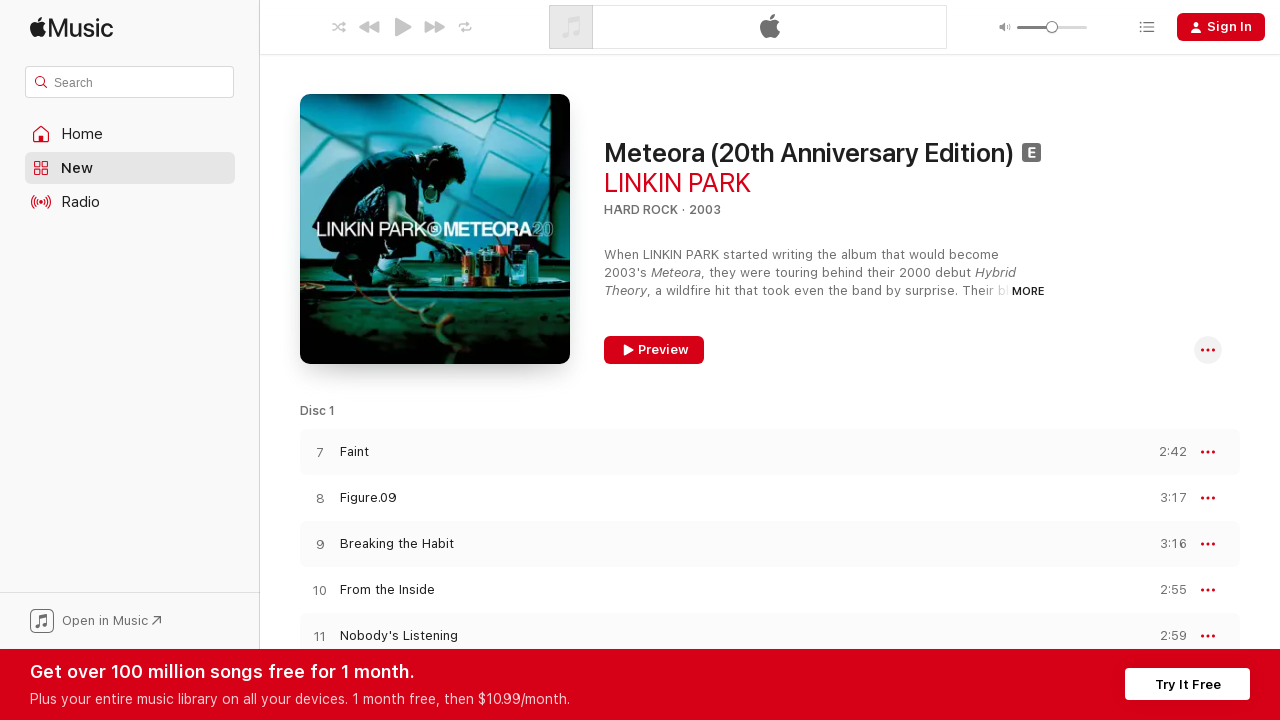

Removed song row containing 'Faint' from DOM
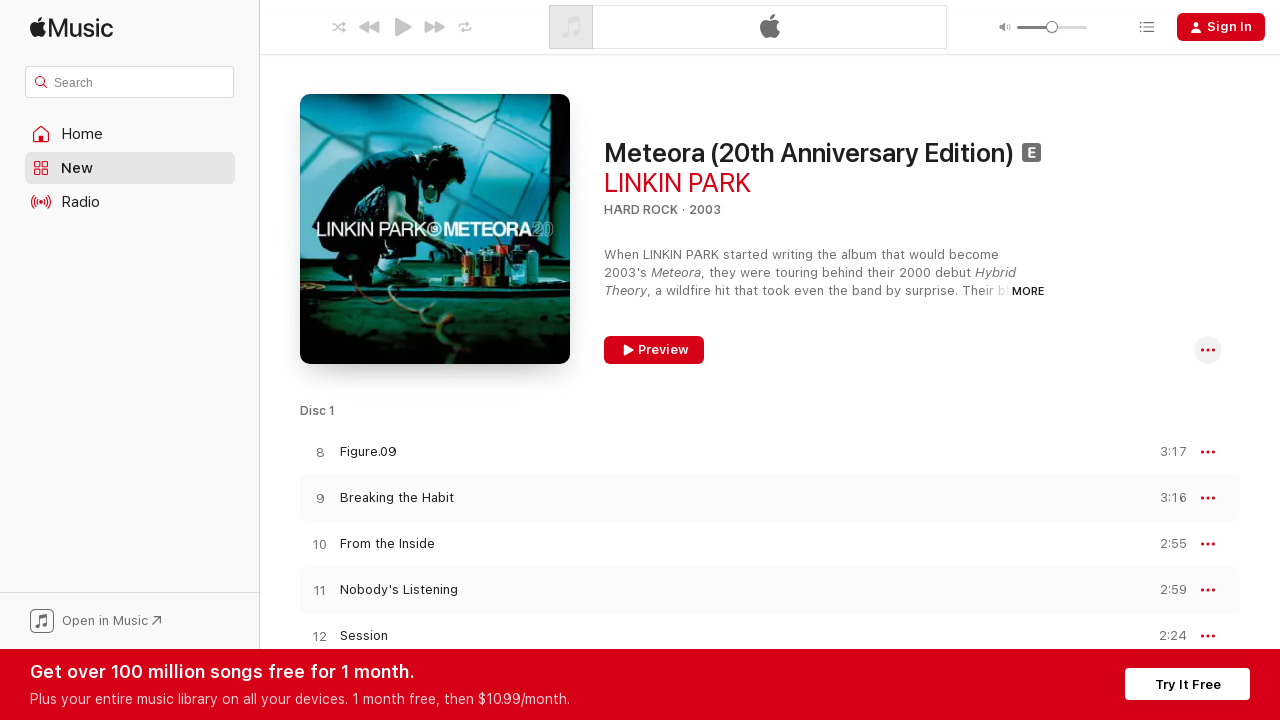

Removed song row containing 'Figure.09' from DOM
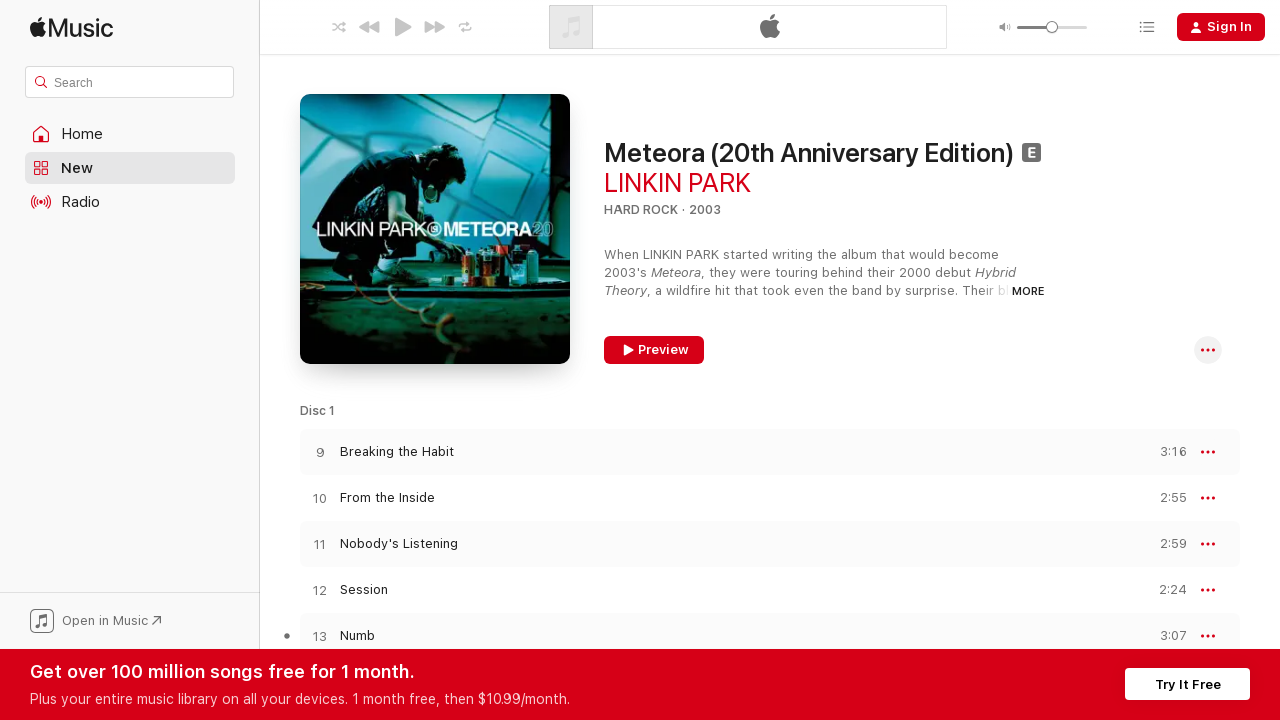

Removed song row containing 'Breaking the Habit' from DOM
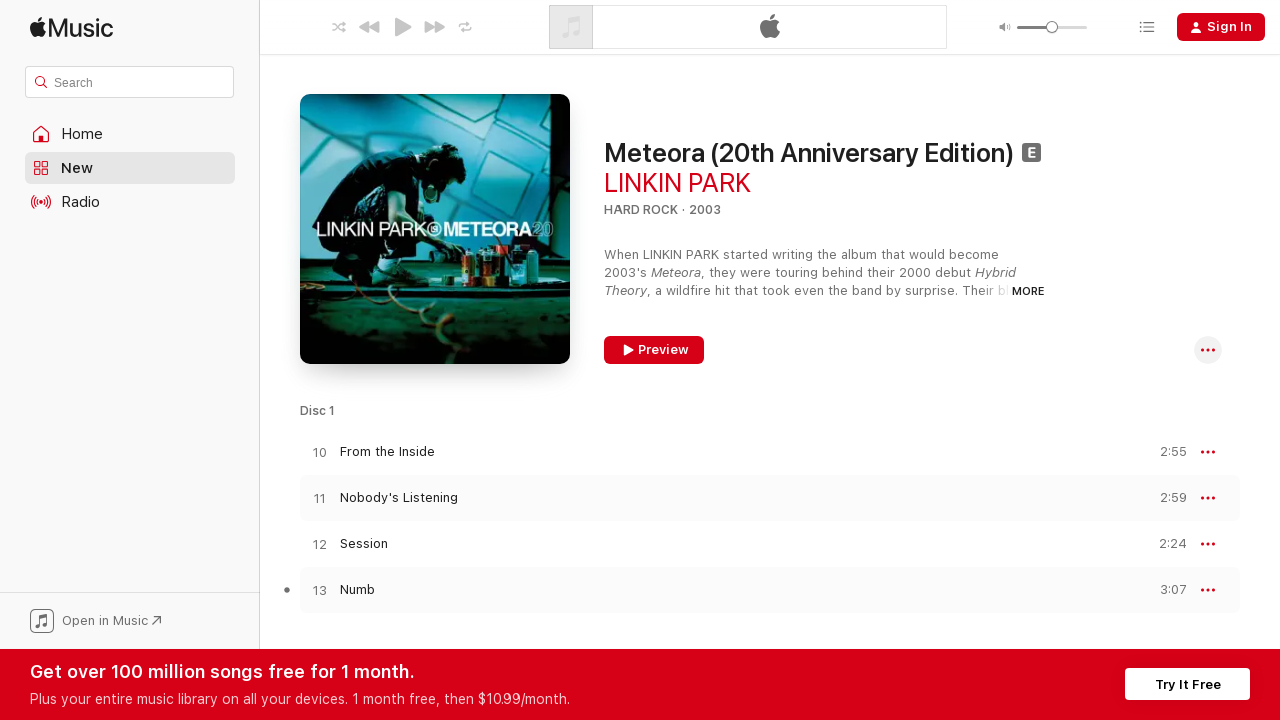

Removed song row containing 'From the Inside' from DOM
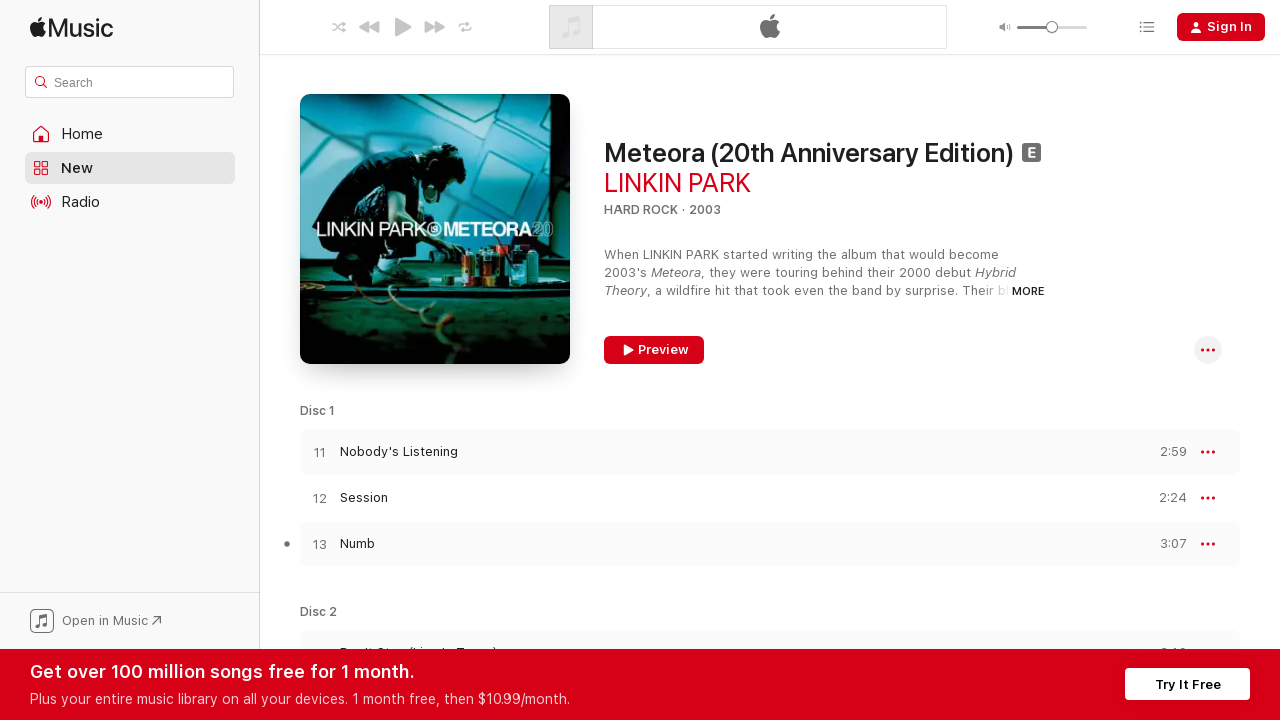

Removed song row containing 'Nobody's Listening' from DOM
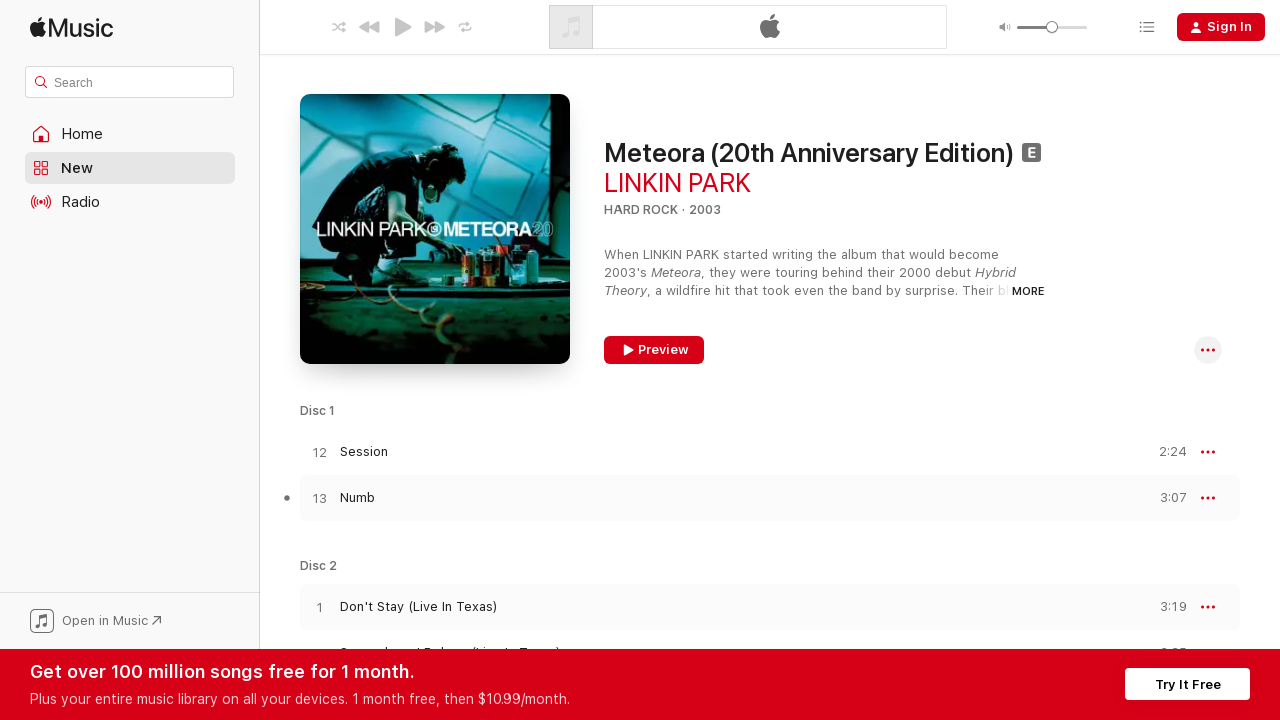

Removed song row containing 'Session' from DOM
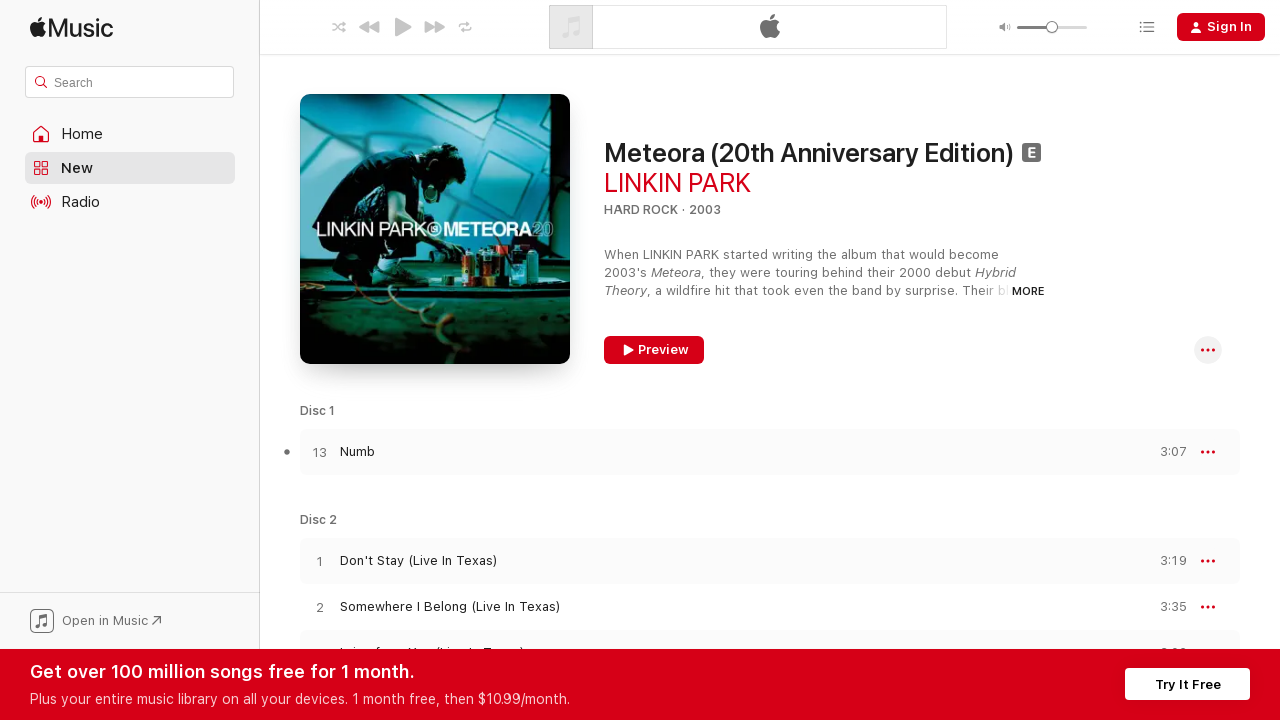

Removed song row containing 'Numb' from DOM
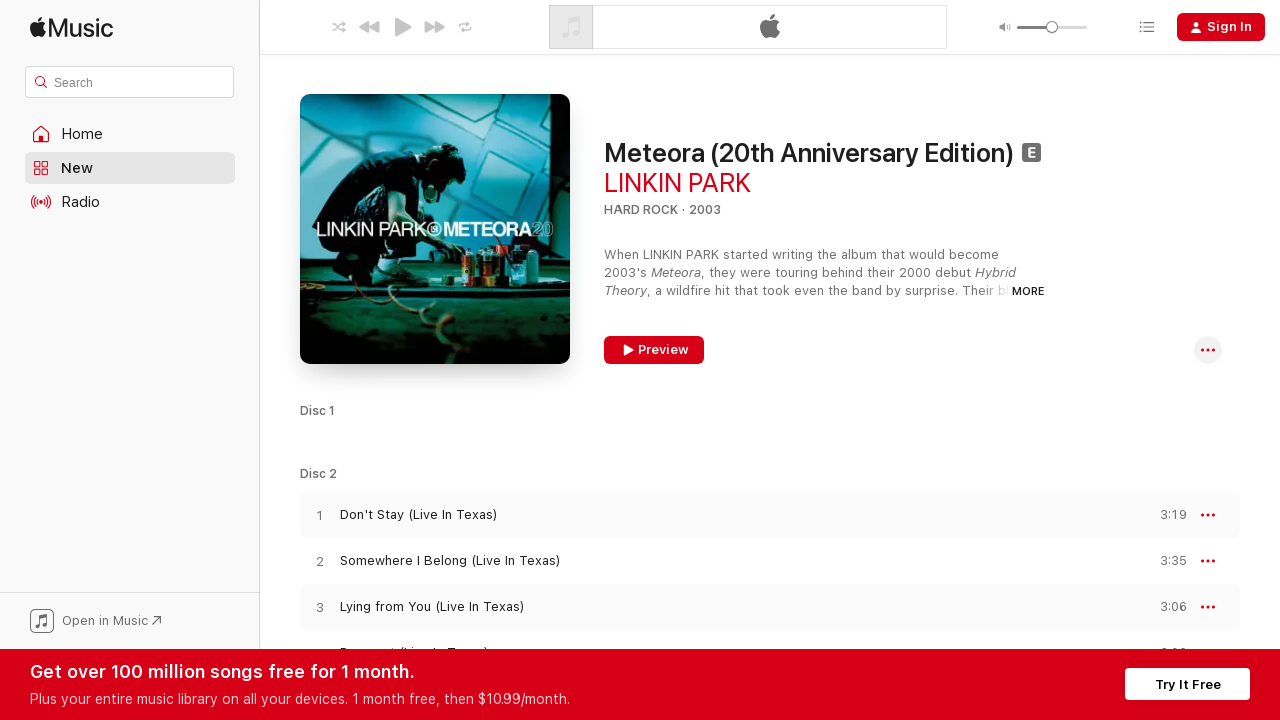

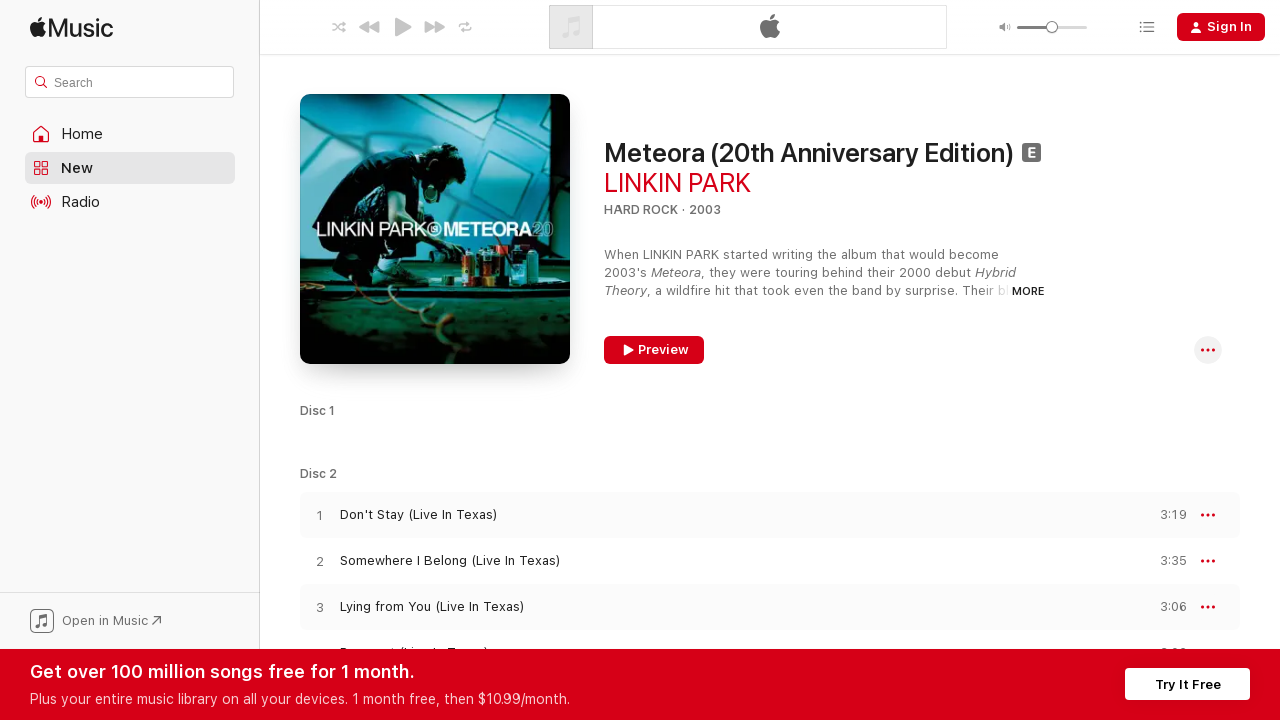